Tests the news section navigation and search functionality on the COMAR insurance website by clicking on the news link and searching for specific content

Starting URL: https://www.comar.tn/

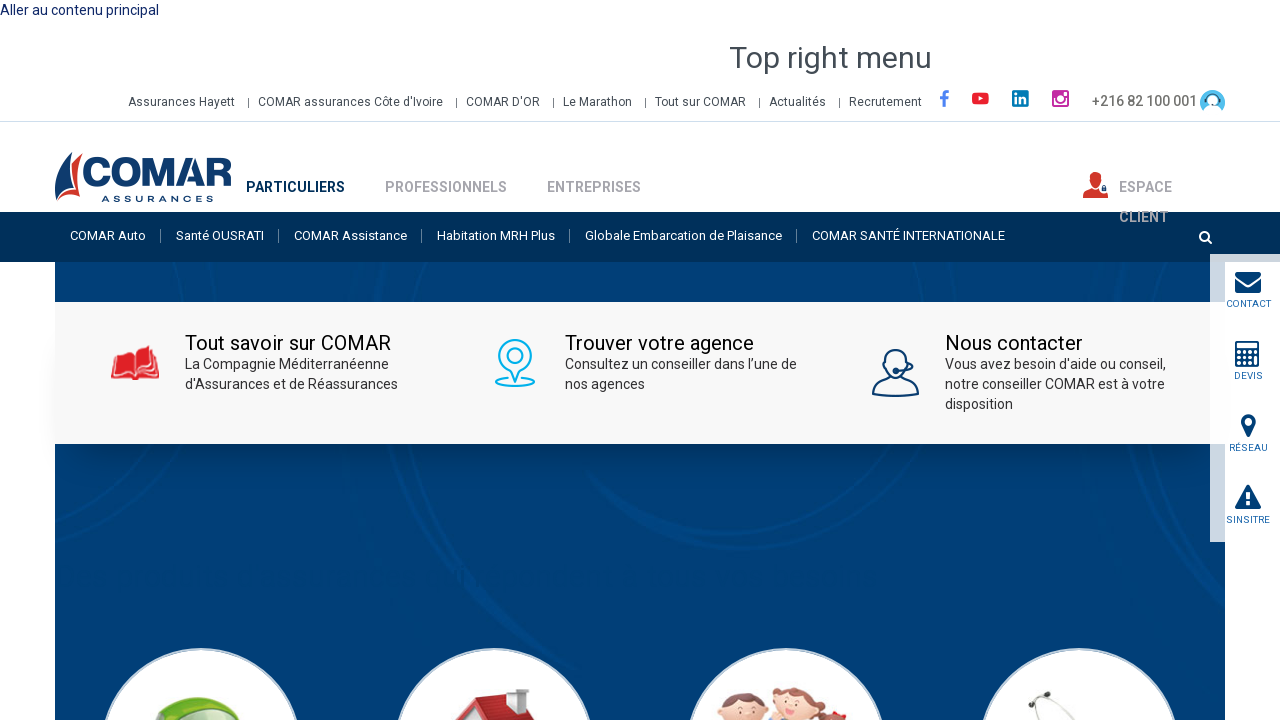

Clicked on the Actualités (News) link at (798, 103) on text=Actualités
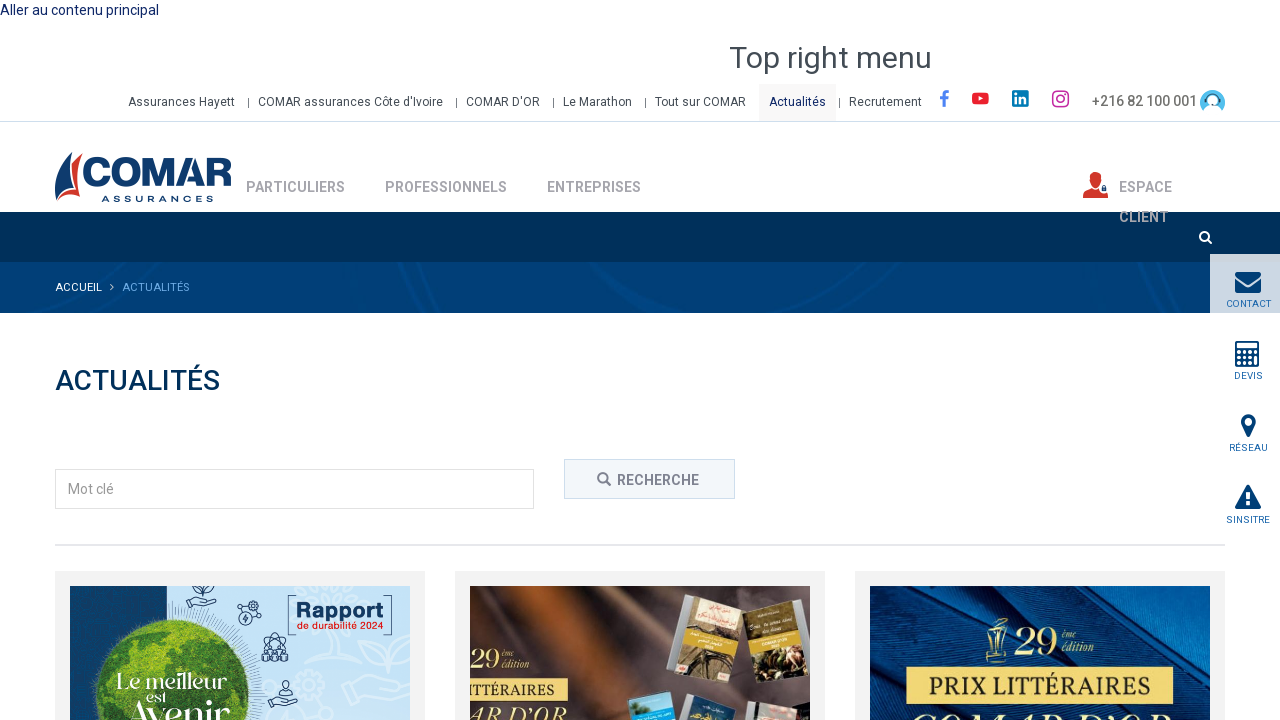

News page loaded and search form is present
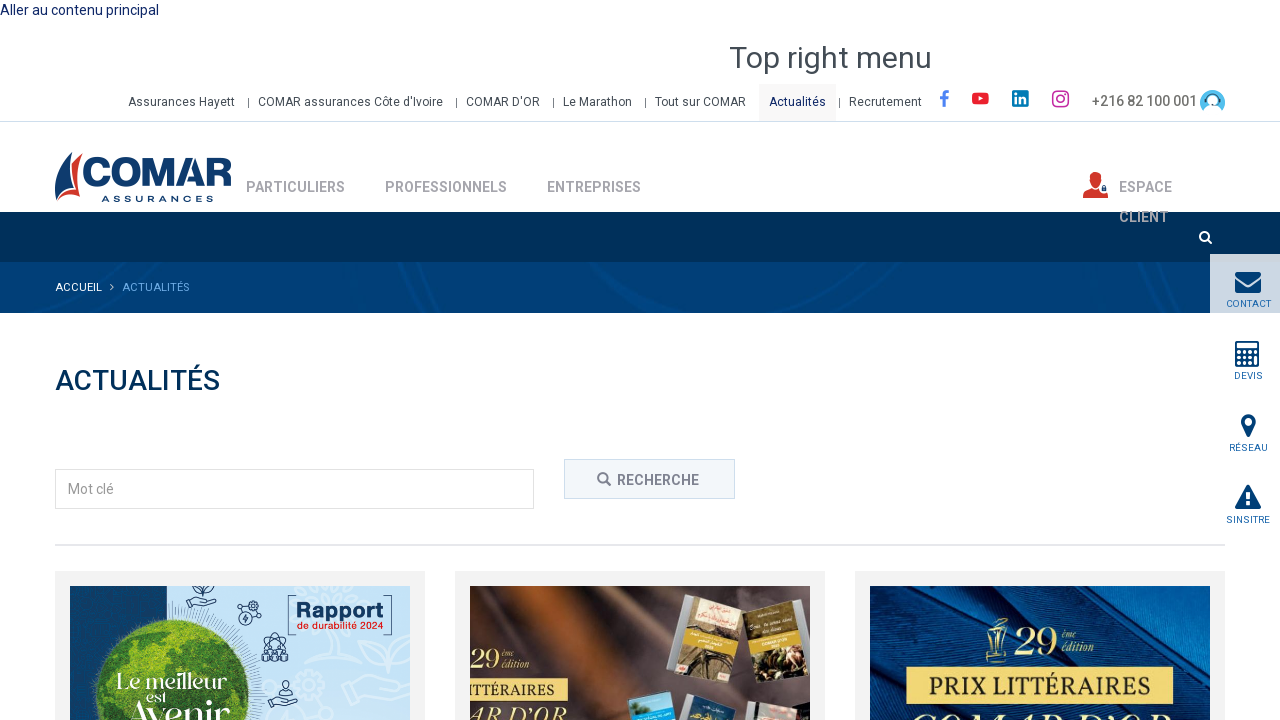

Filled search box with 'COMAR' on input[name='searchMeta']
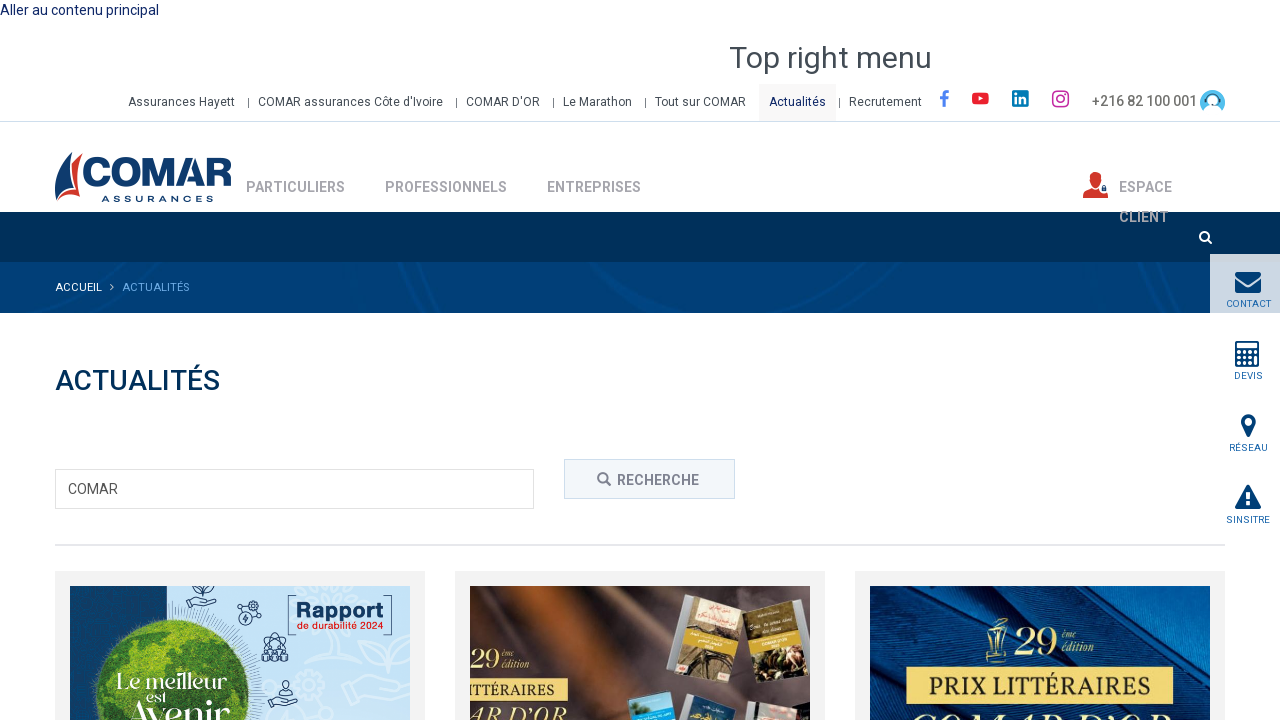

Pressed Enter to submit search query on input[name='searchMeta']
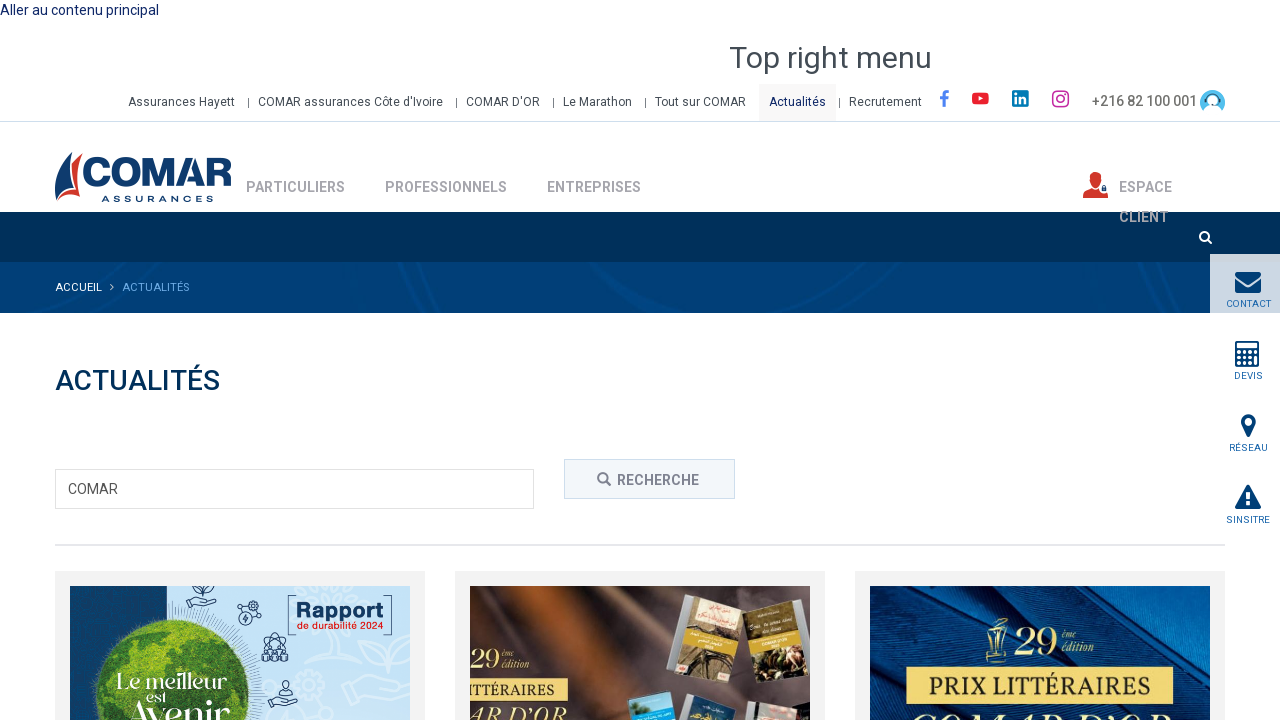

Search results appeared with COMAR Assurances Semi-Marathon Ulysse Djerba article
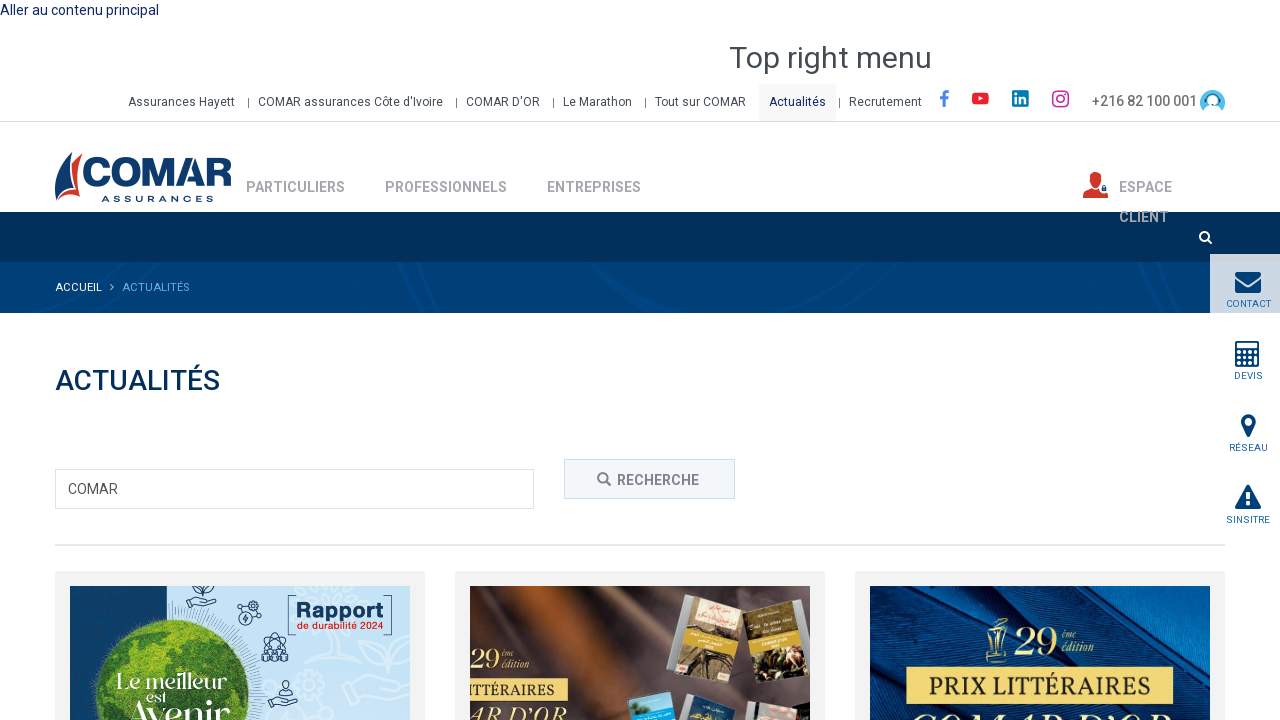

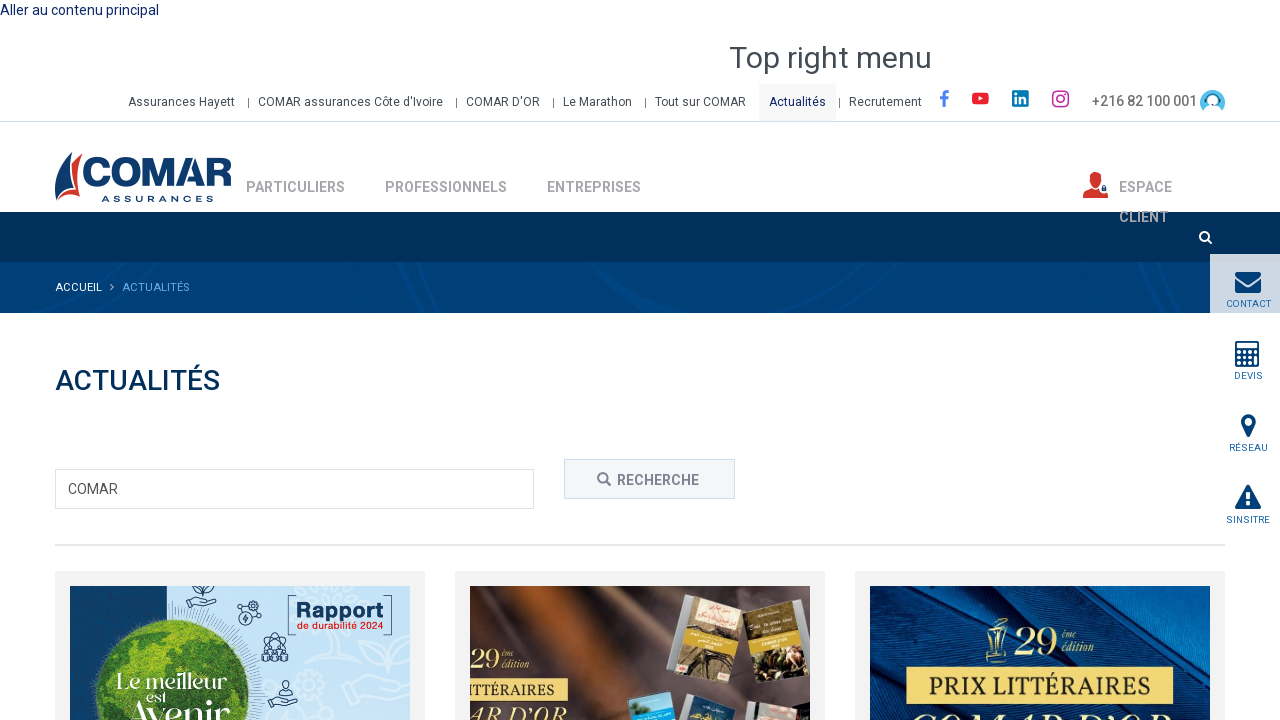